Tests the search functionality by entering a location query and verifying that search results are returned

Starting URL: https://openstreetmap.org/

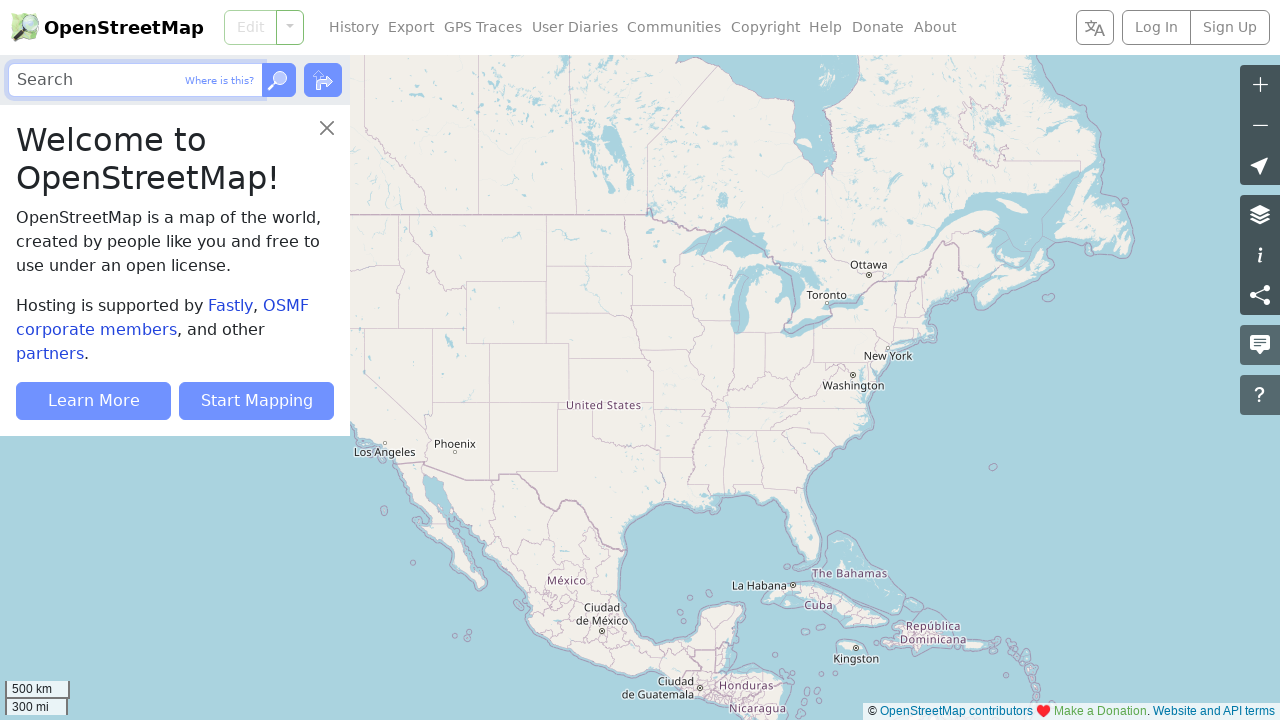

Waited for page to fully load (networkidle)
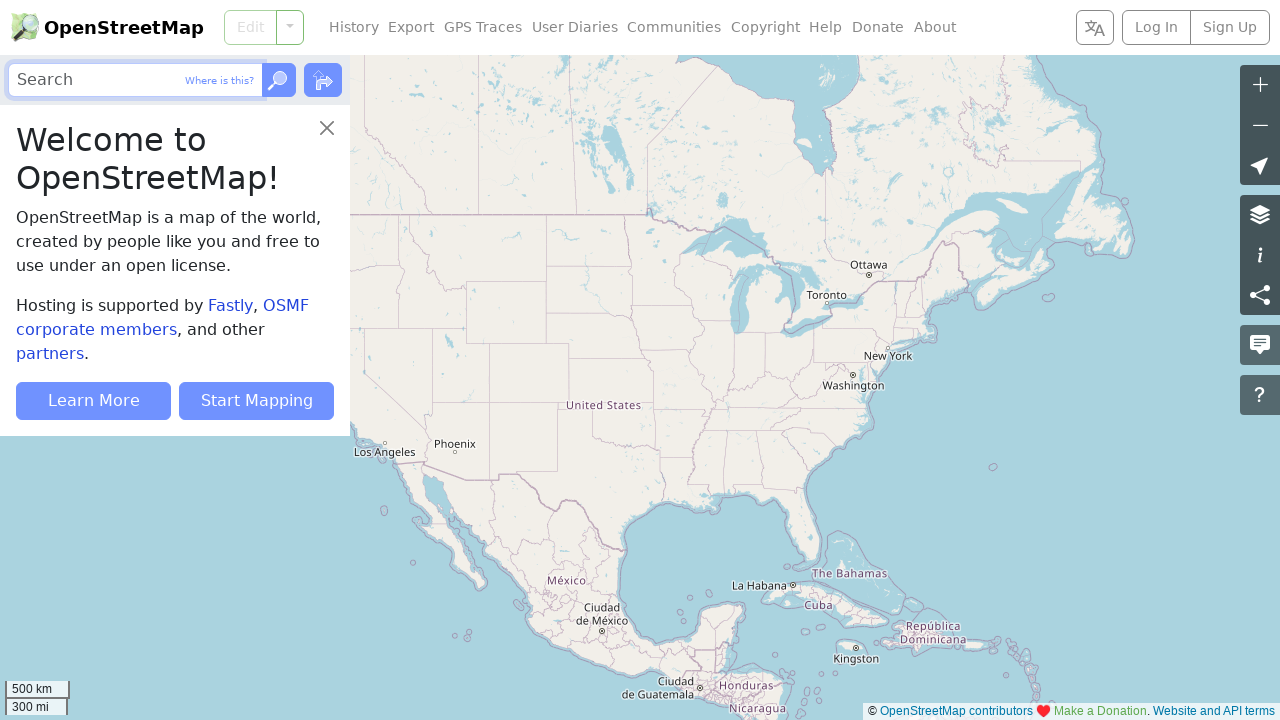

Located search textbox
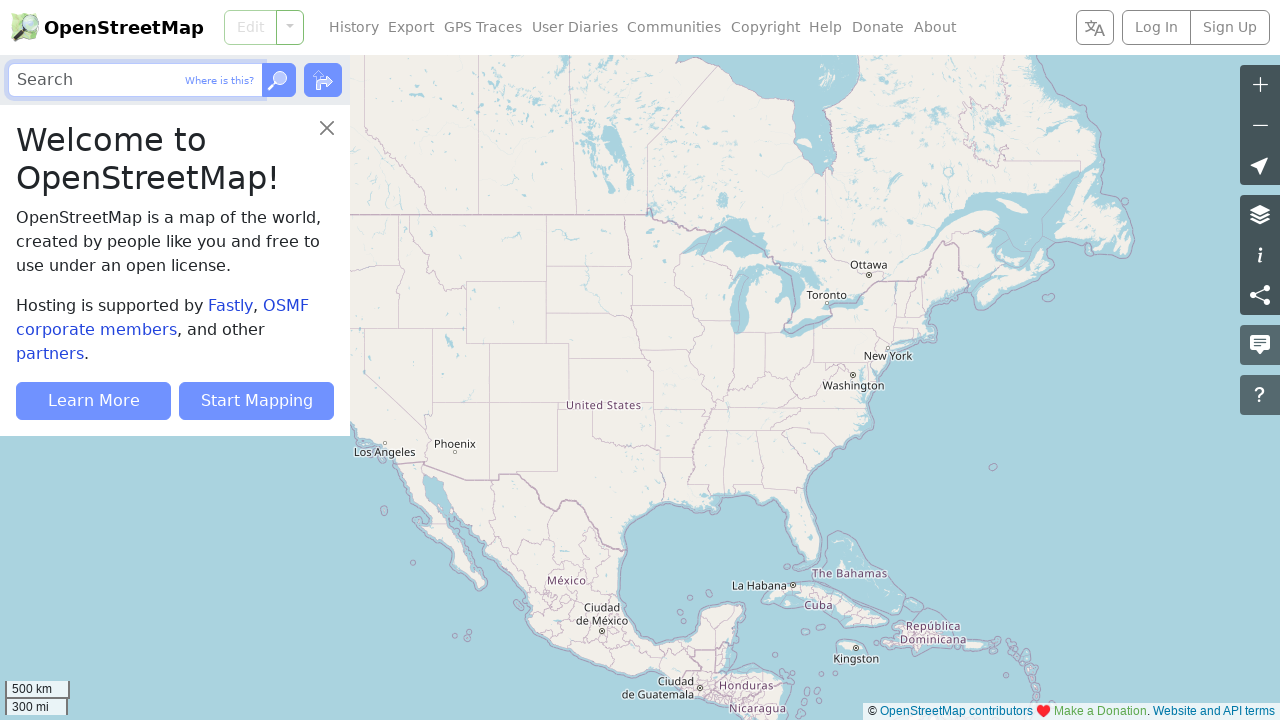

Filled search bar with location 'Prague' on internal:role=textbox[name="Search"i]
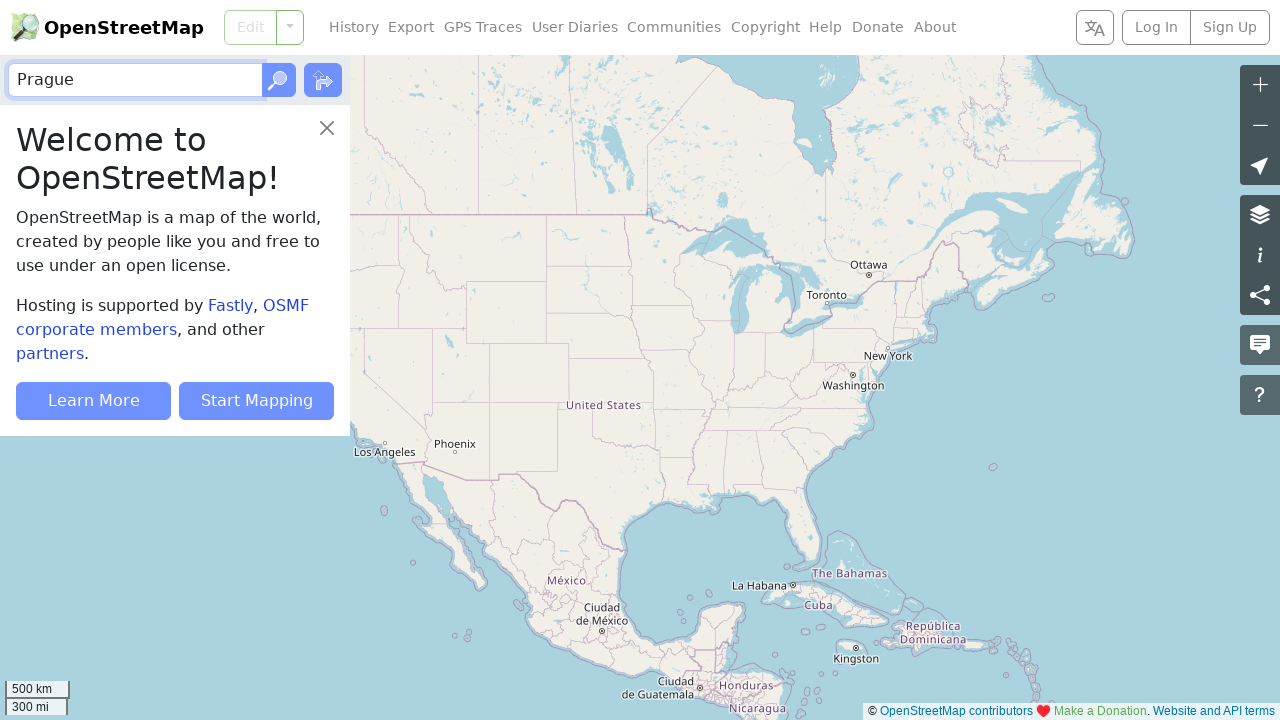

Located Go button
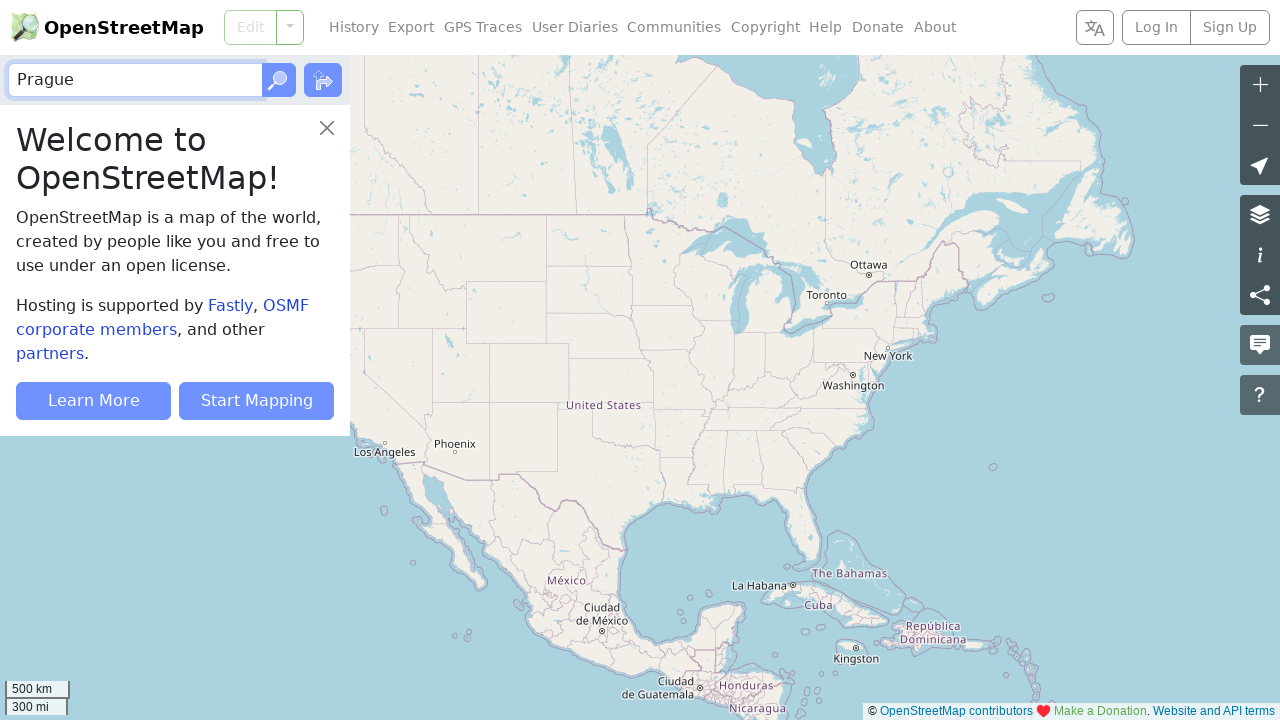

Clicked Go button to submit search at (279, 80) on internal:role=button[name="Go"i]
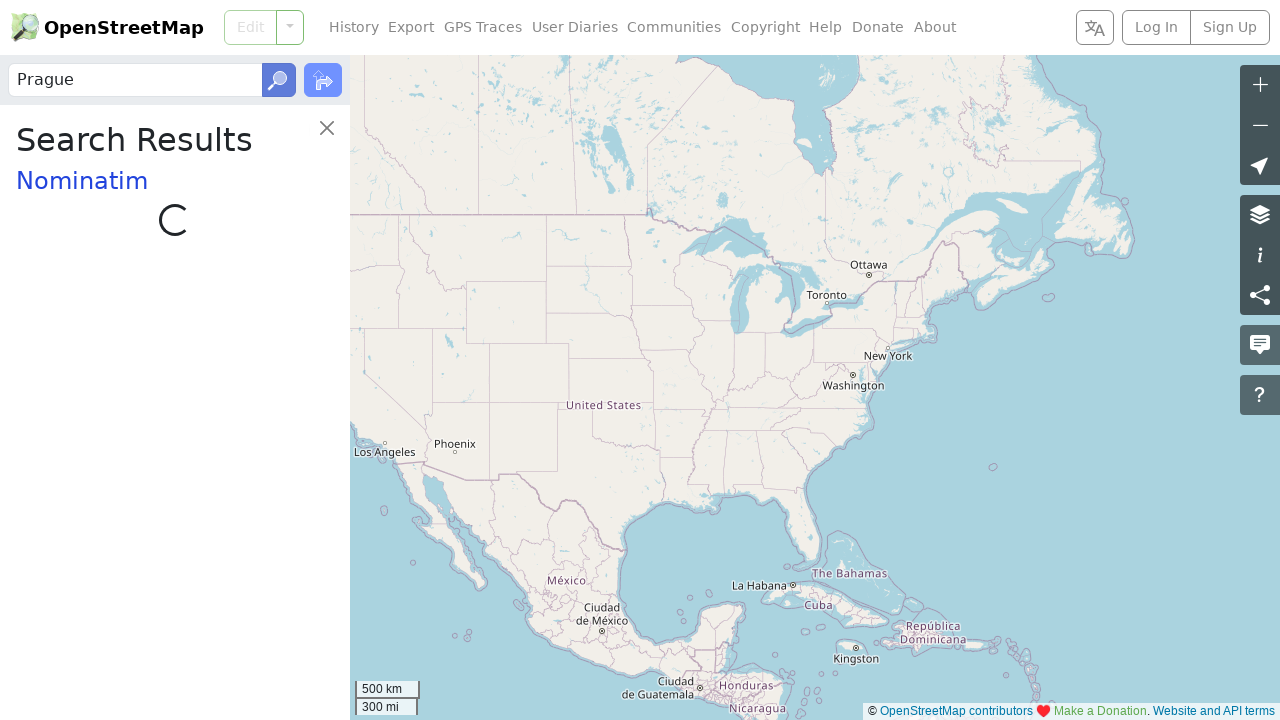

Search results loaded in sidebar
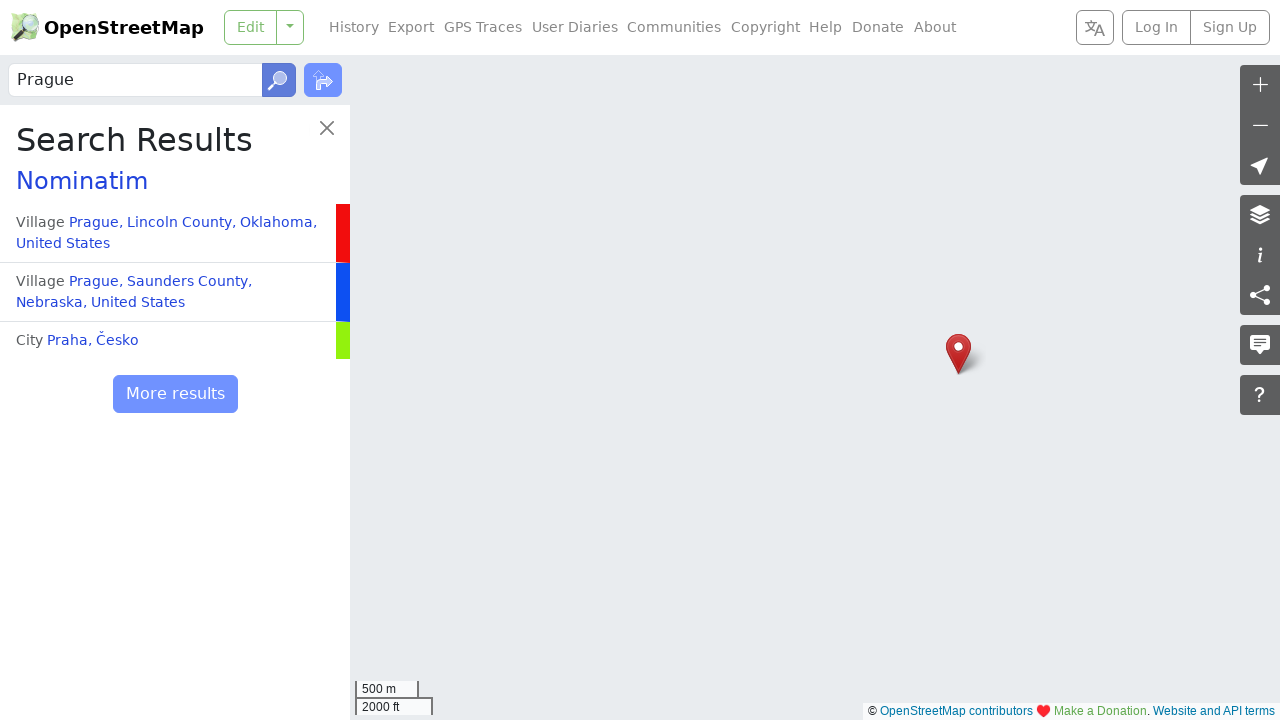

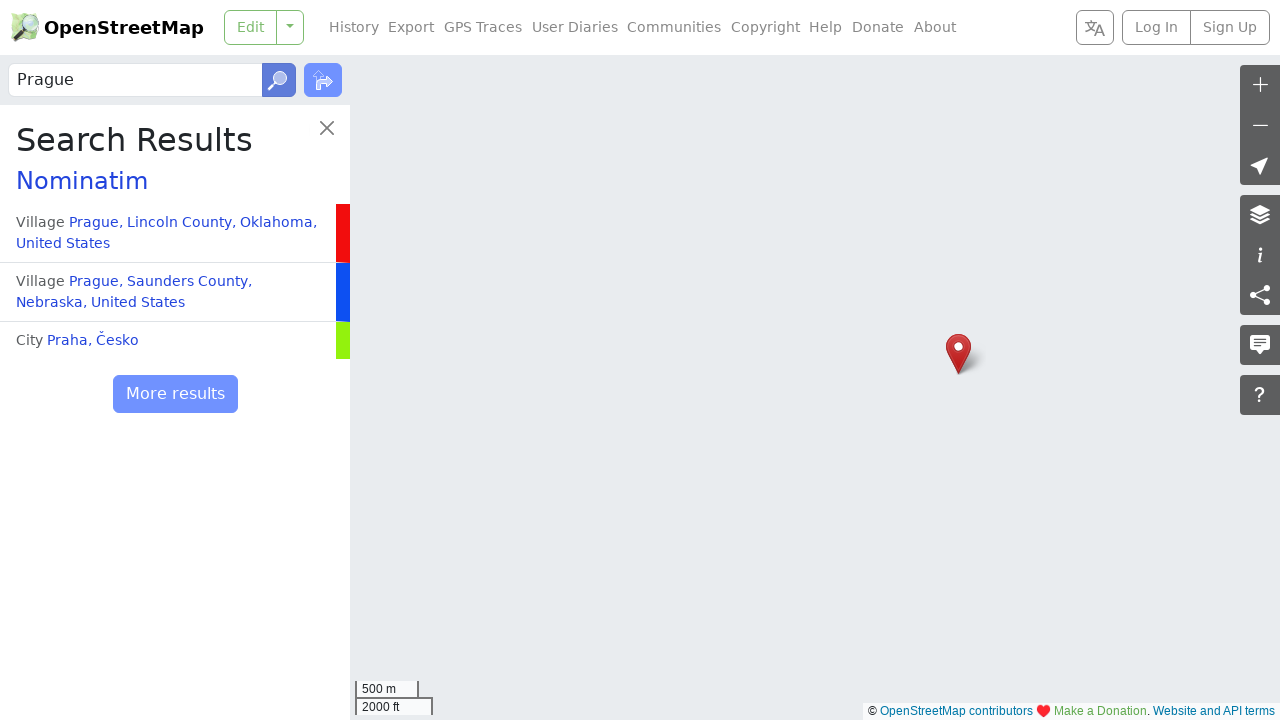